Tests adding an element on Herokuapp by clicking "Add Element" button and verifying the new element appears

Starting URL: https://the-internet.herokuapp.com/

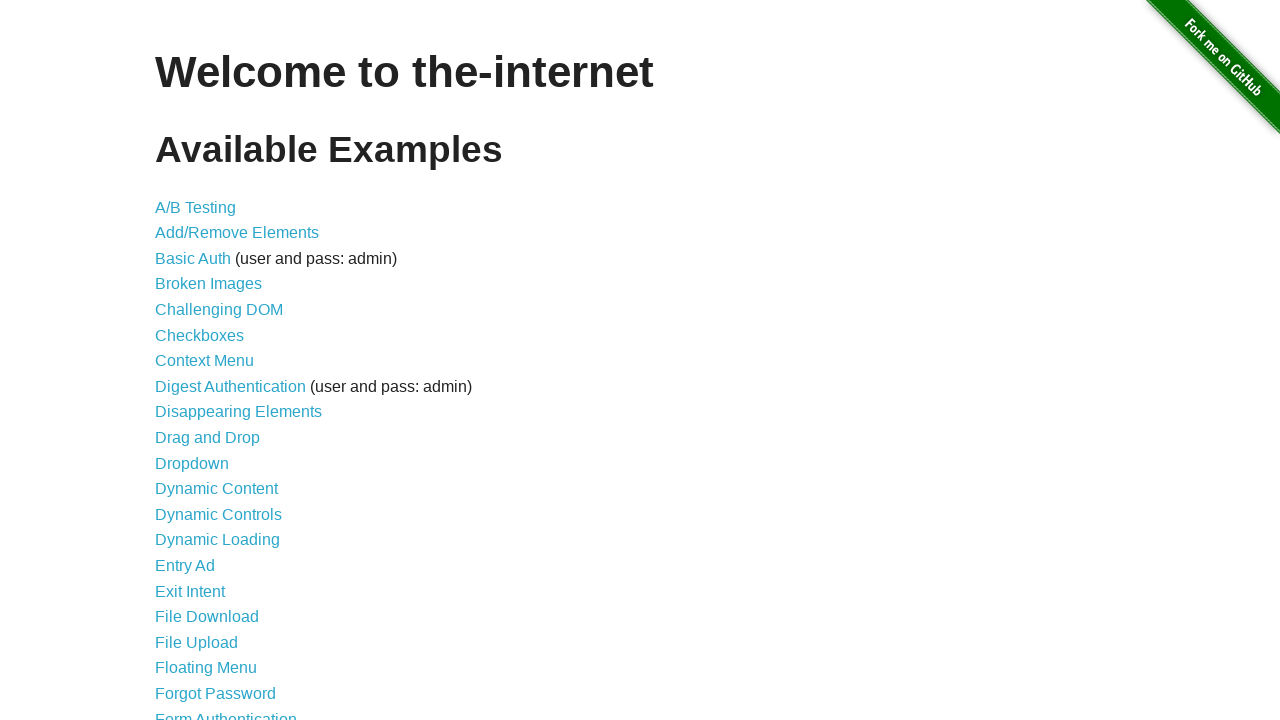

Clicked on add/remove elements link at (237, 233) on a[href='/add_remove_elements/']
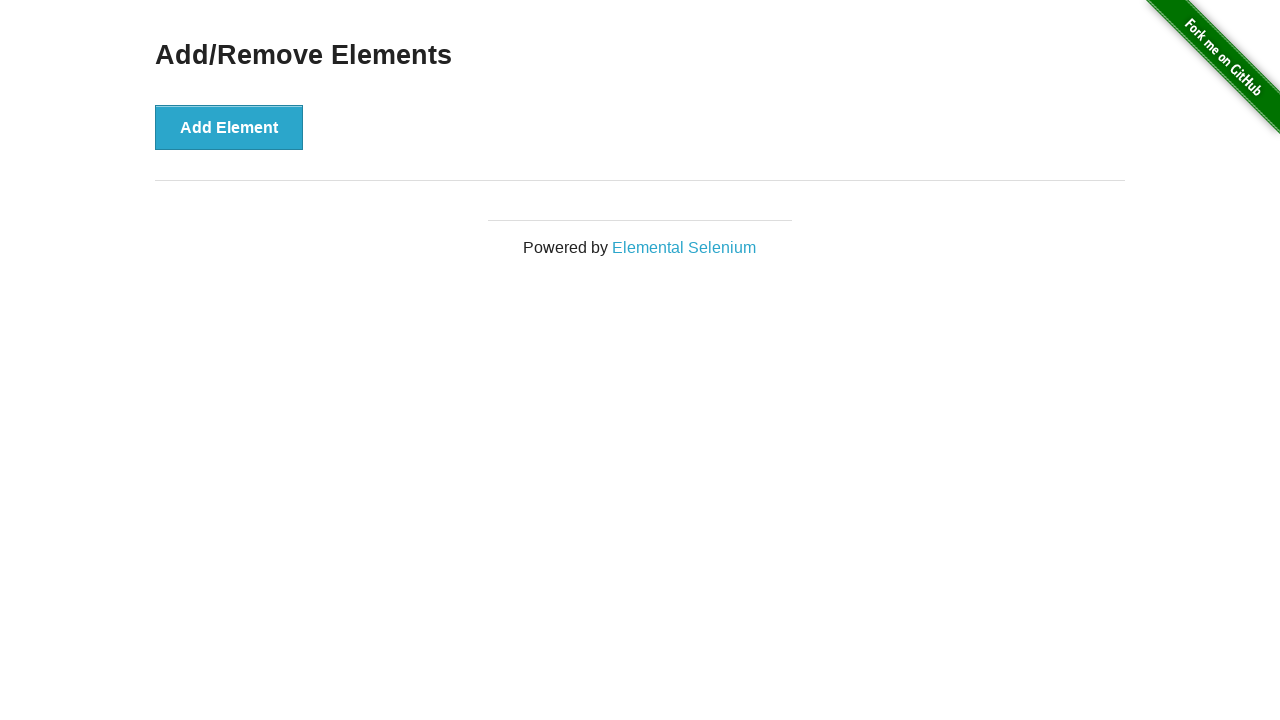

Clicked Add Element button at (229, 127) on button[onclick='addElement()']
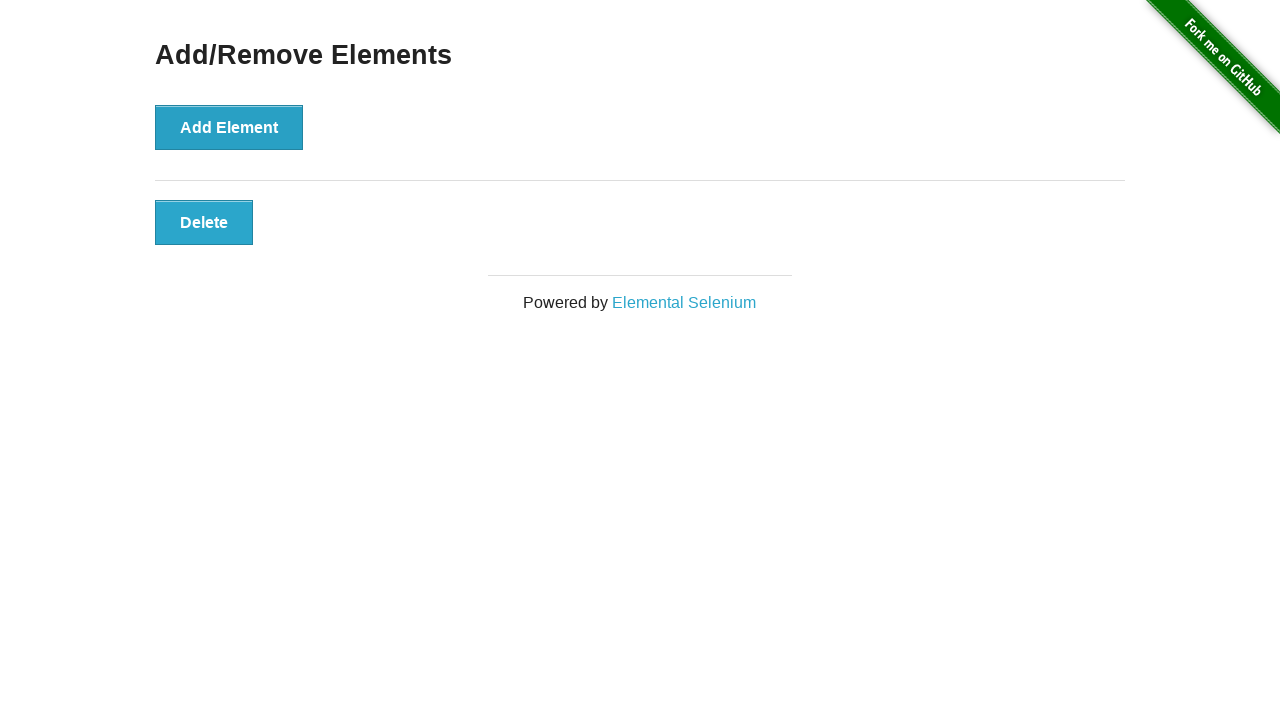

Verified new element appeared with 'added-manually' class
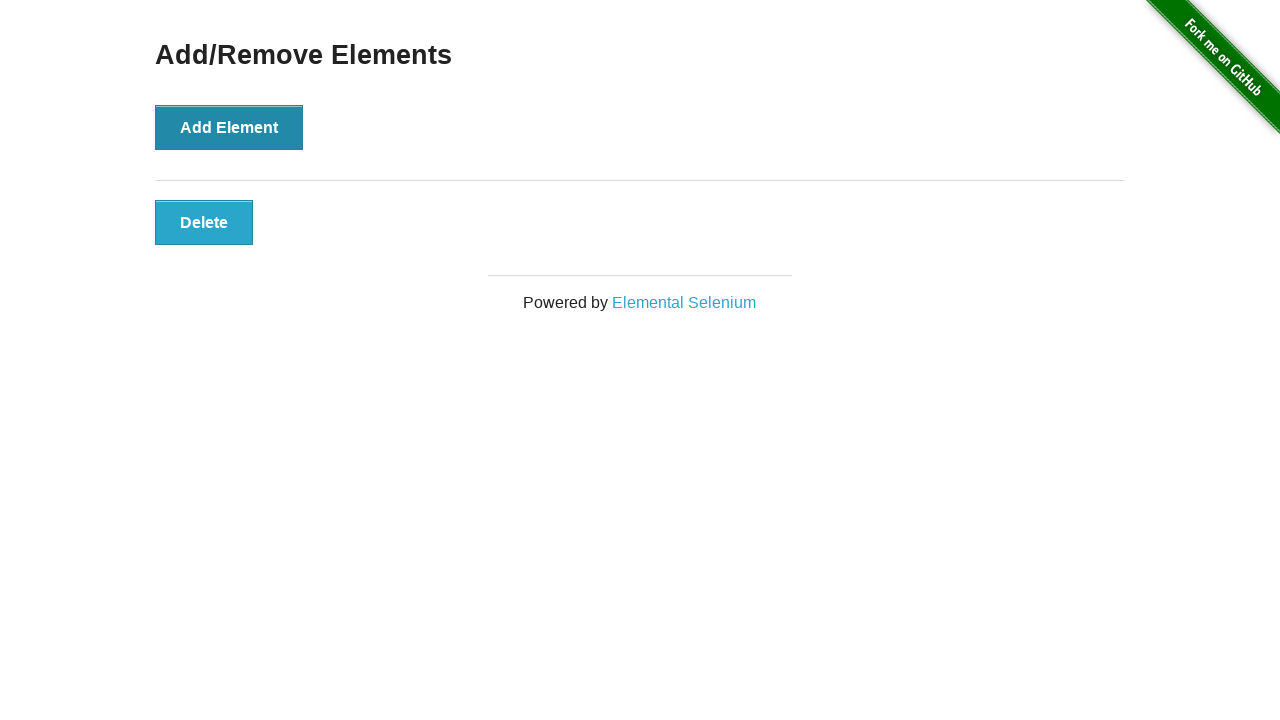

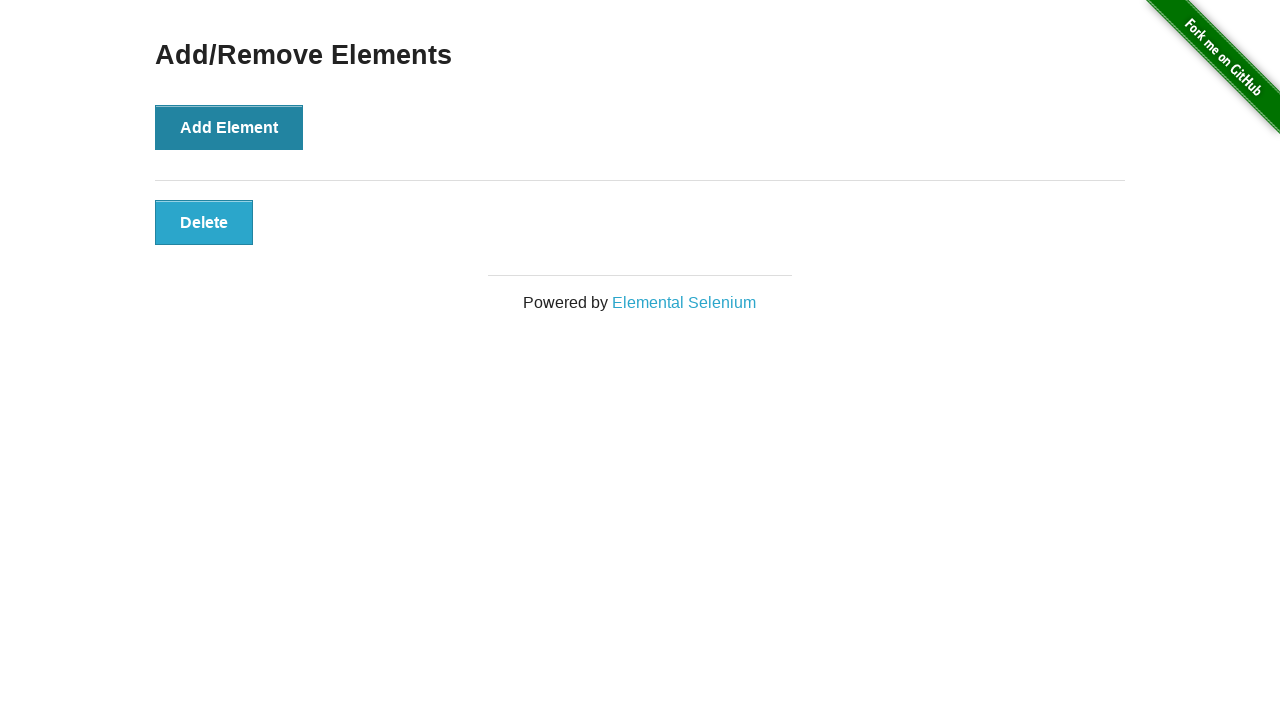